Tests auto-suggest dynamic dropdown functionality by entering a search term, waiting for suggestions to appear, and selecting a matching option from the dropdown list.

Starting URL: https://weboverhauls.github.io/demos/autosuggest/?

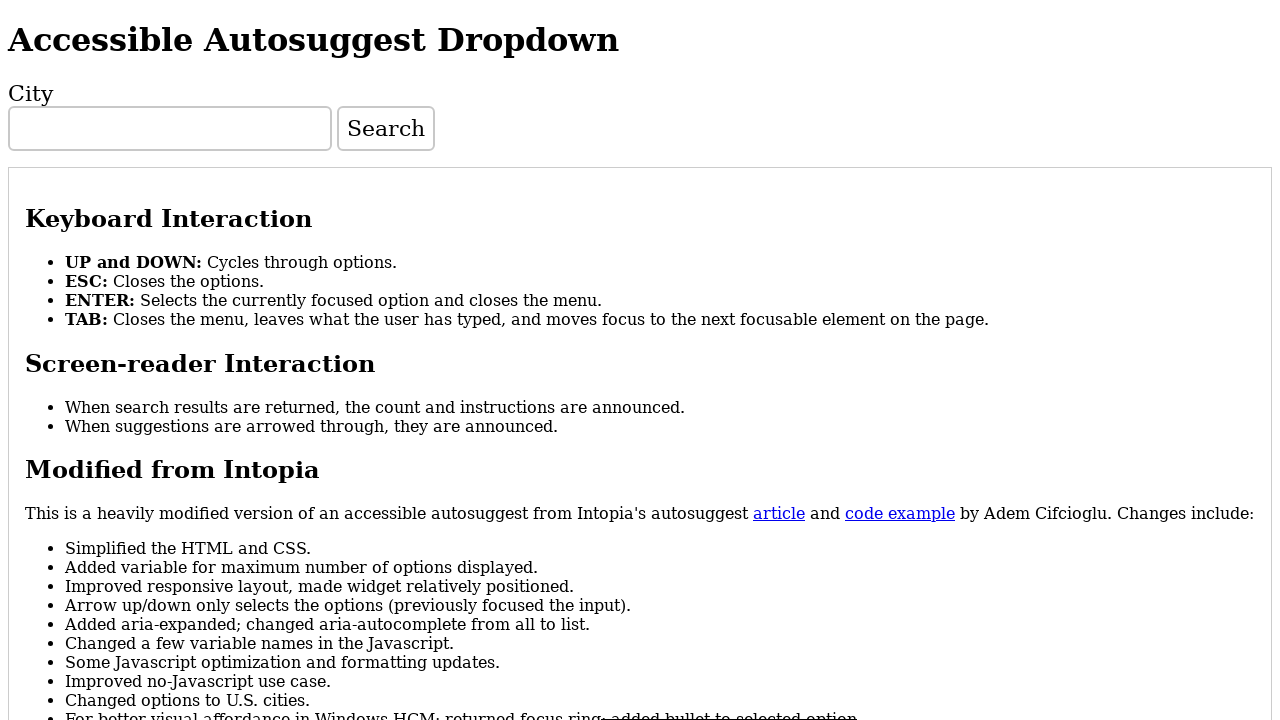

Navigated to auto-suggest dropdown demo page
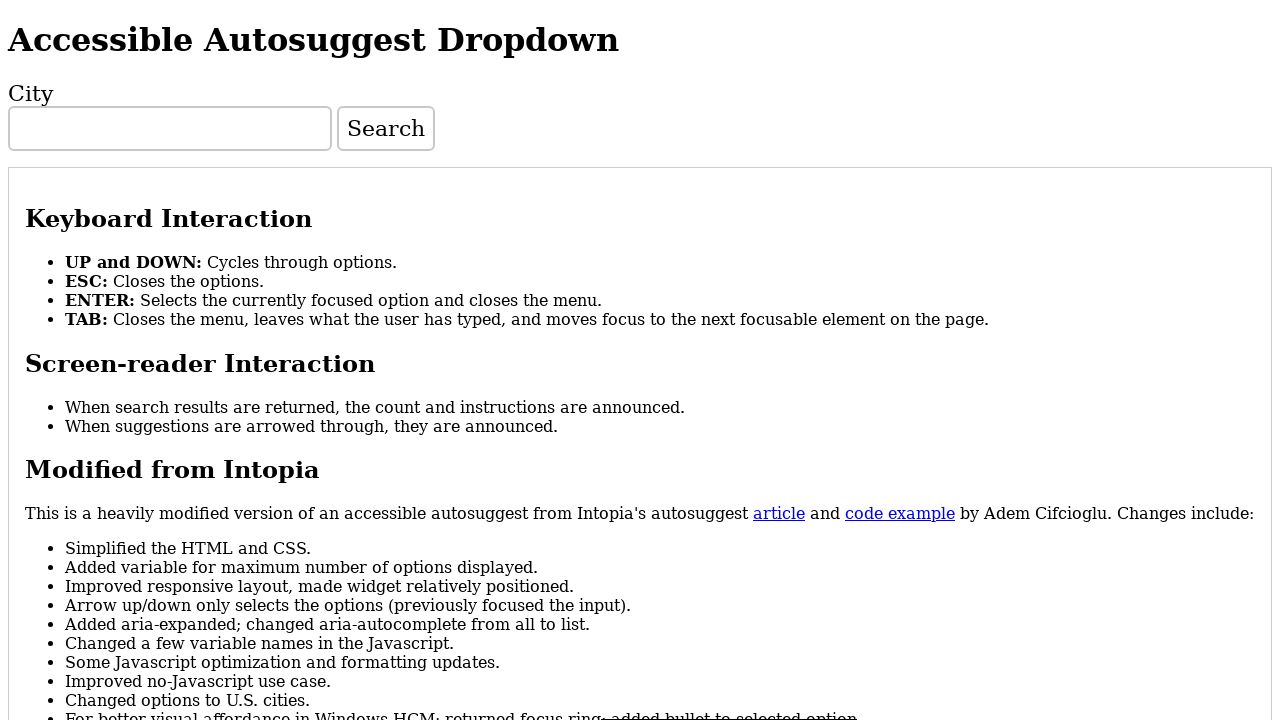

Entered 'In' in the search field to trigger auto-suggest on input#search
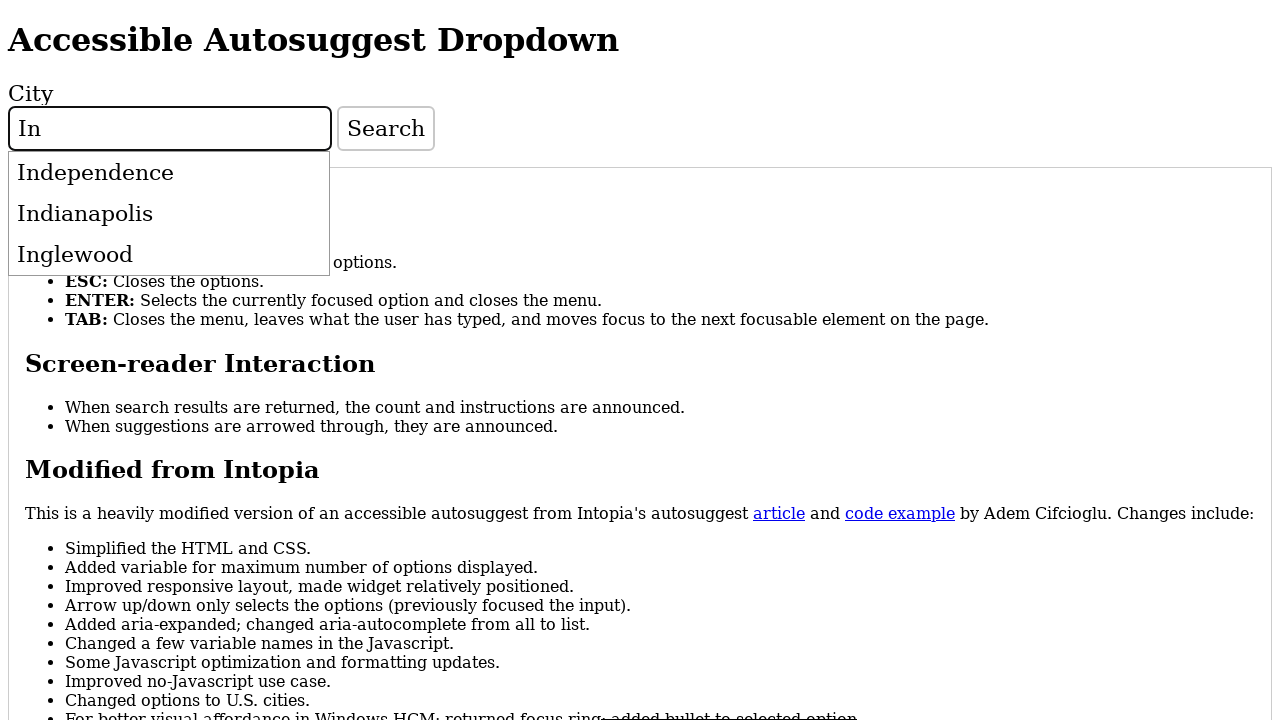

Waited for dropdown suggestions to appear
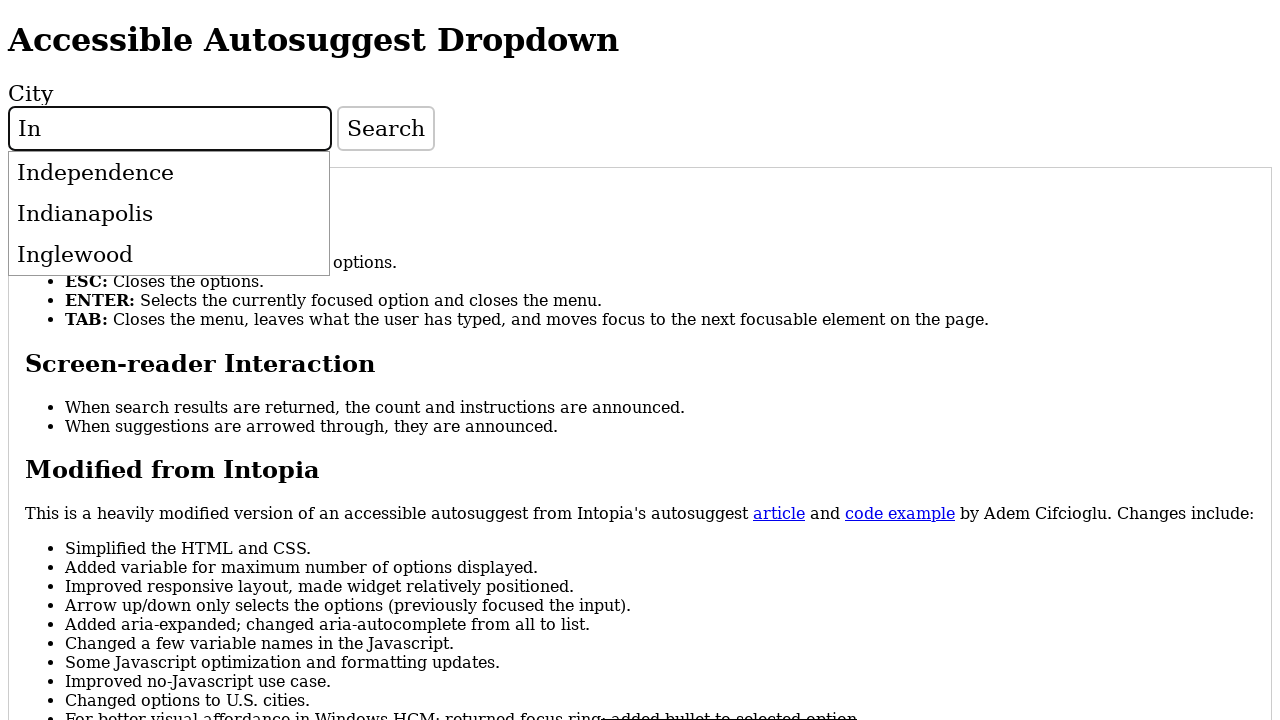

Selected 'Independence' from the dropdown suggestions at (169, 172) on li[role='option']:has-text('Independence')
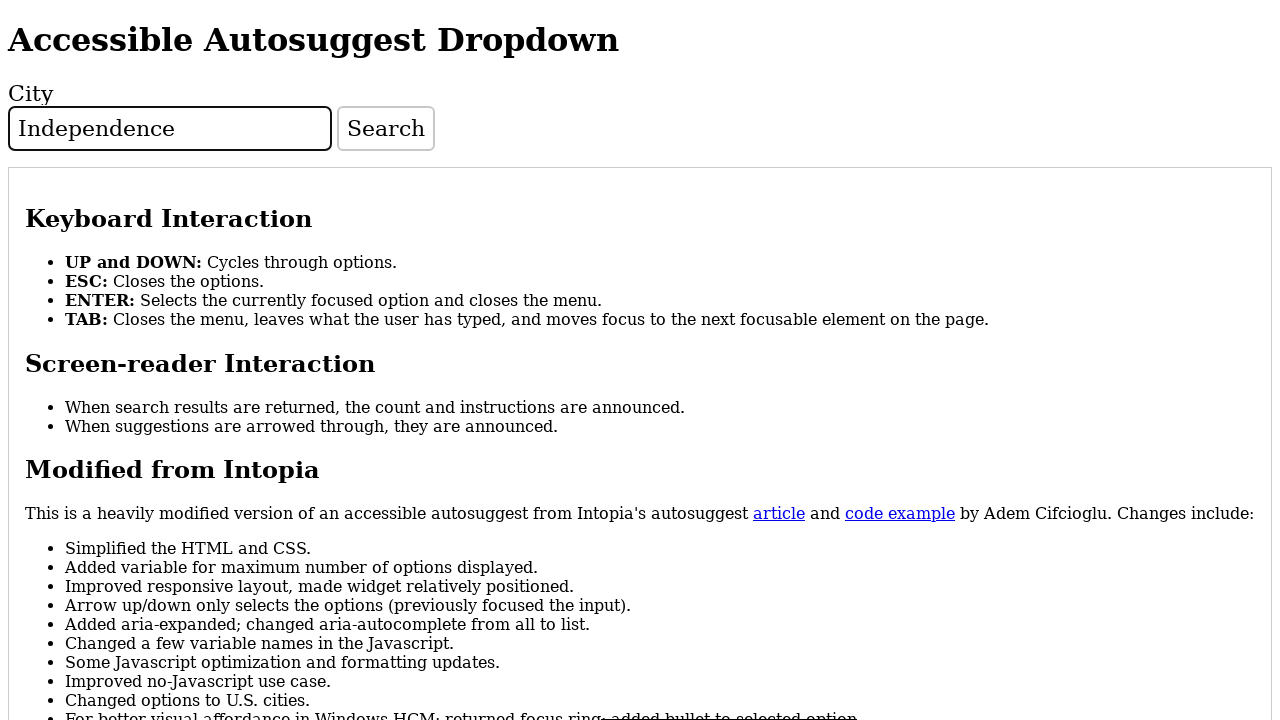

Retrieved selected value: 'Independence'
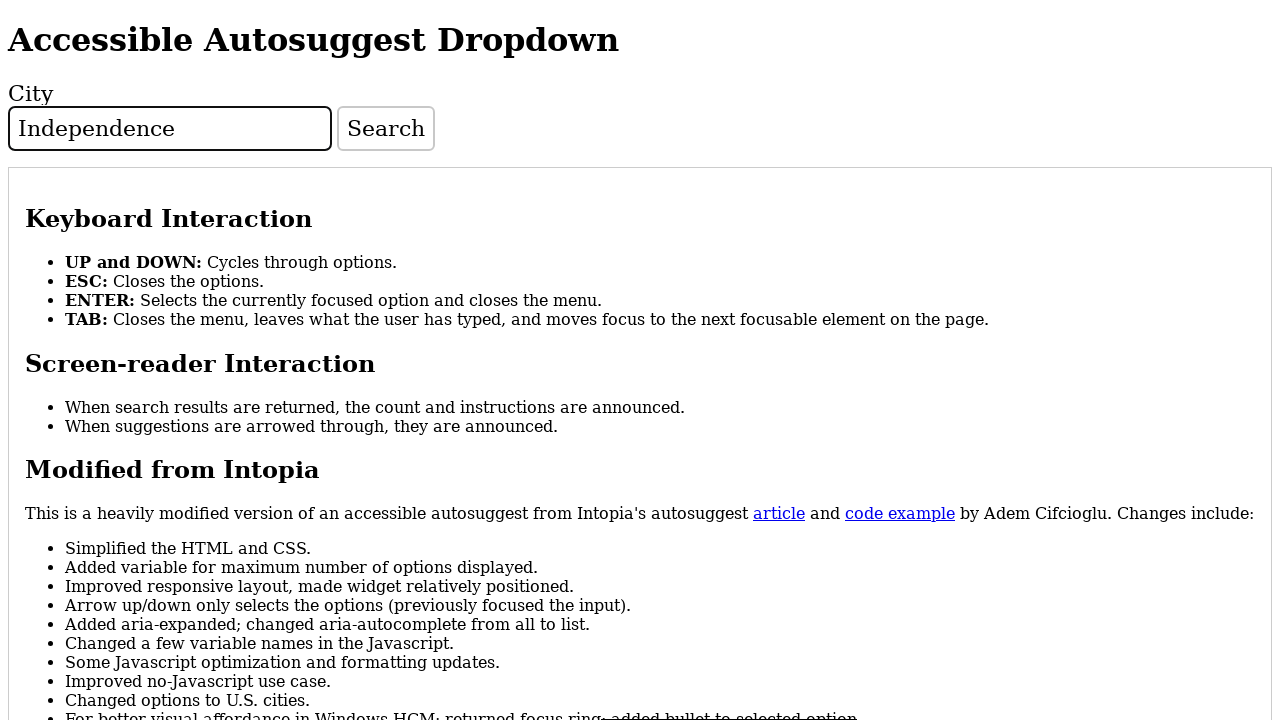

Verified that 'Independence' was correctly selected
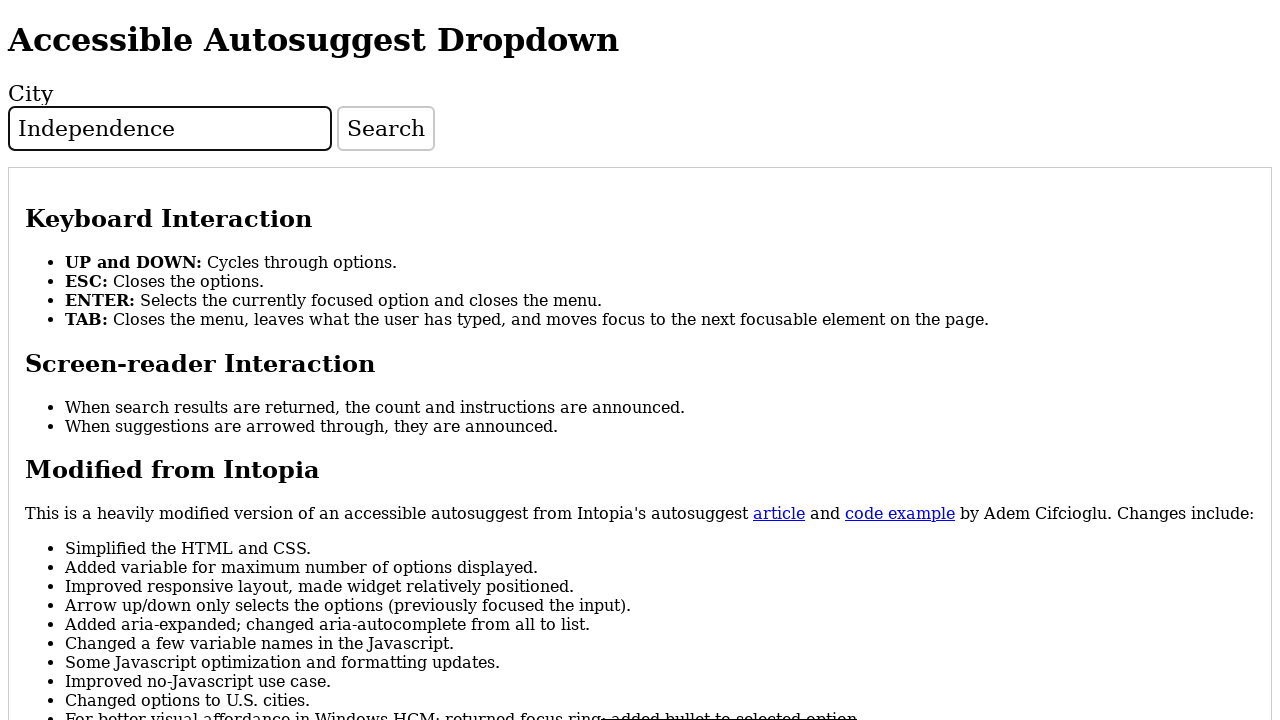

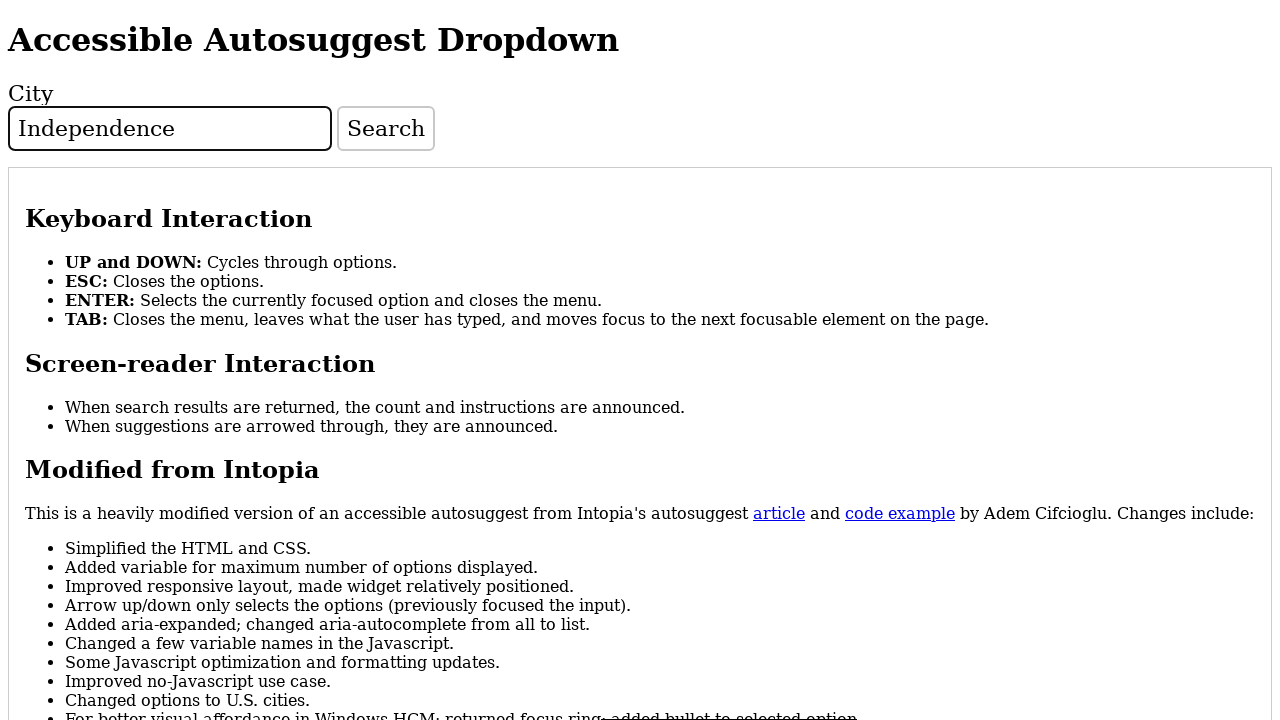